Fills out the student registration form with personal information including name, email, gender, phone number, and date of birth

Starting URL: https://demoqa.com/automation-practice-form

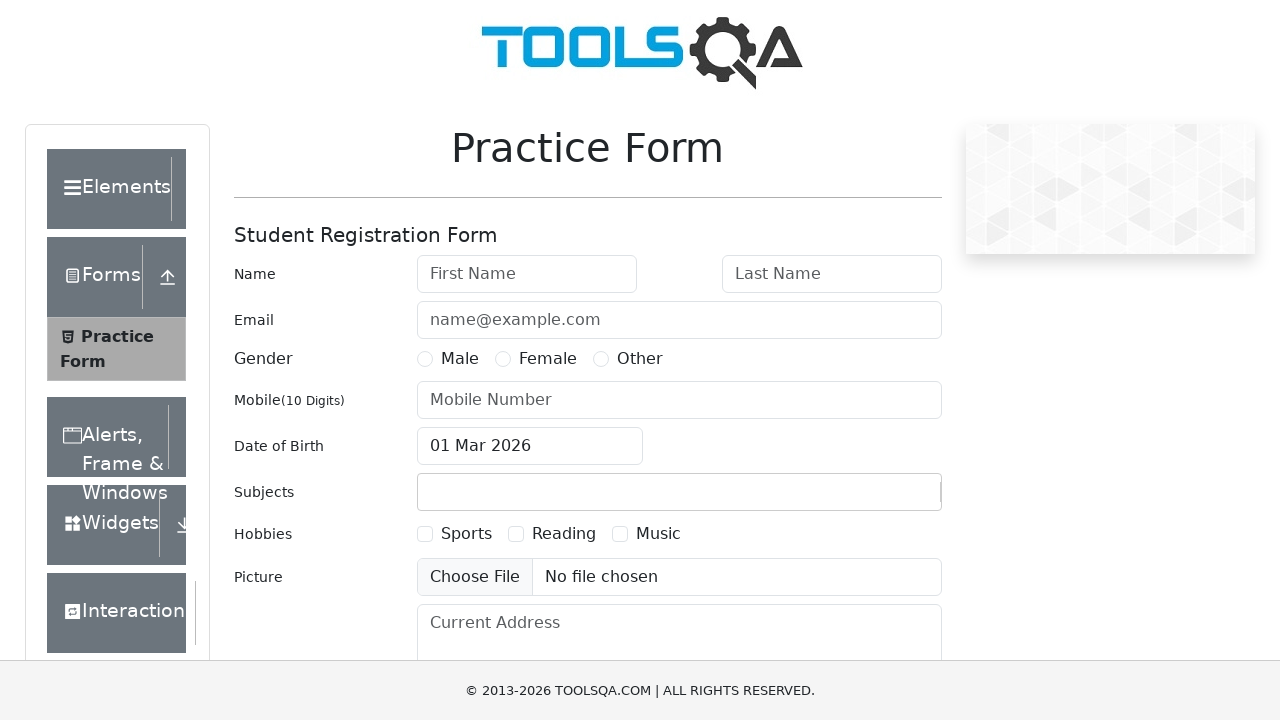

Filled first name field with 'Sandhya' on #firstName
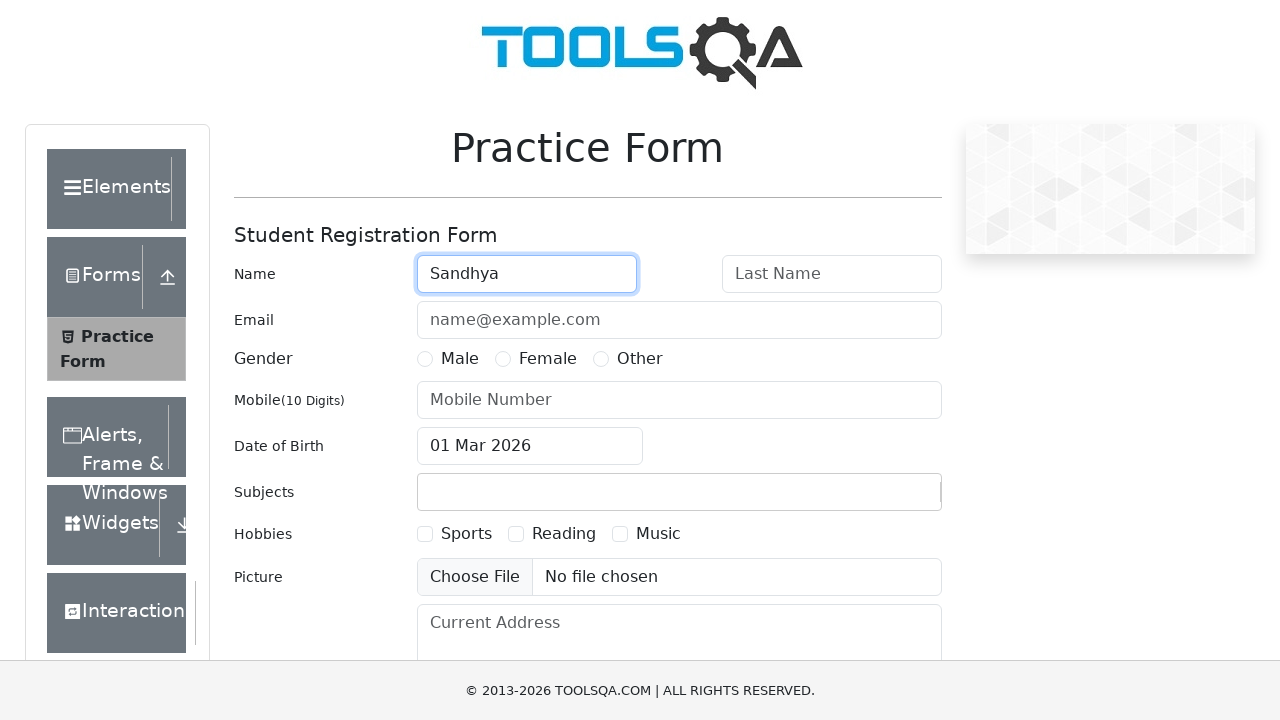

Filled last name field with 'Karade' on #lastName
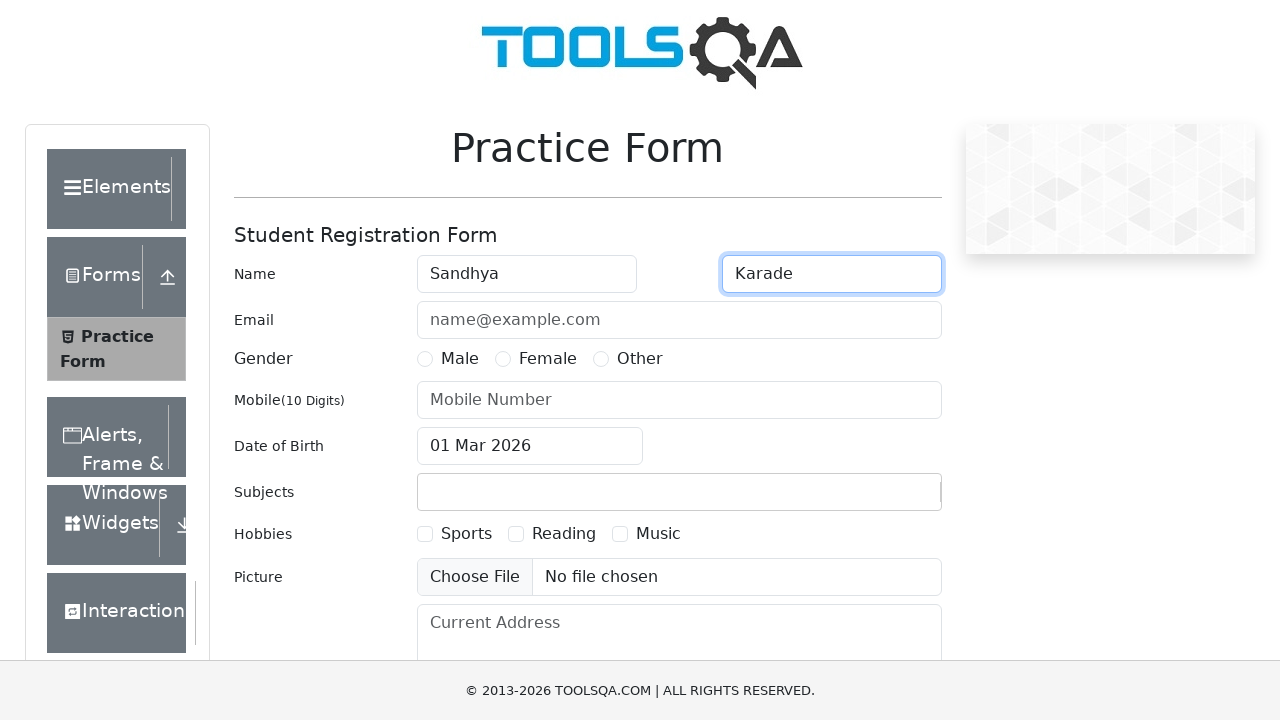

Filled email field with 'karadesandhya22@gmail.com' on #userEmail
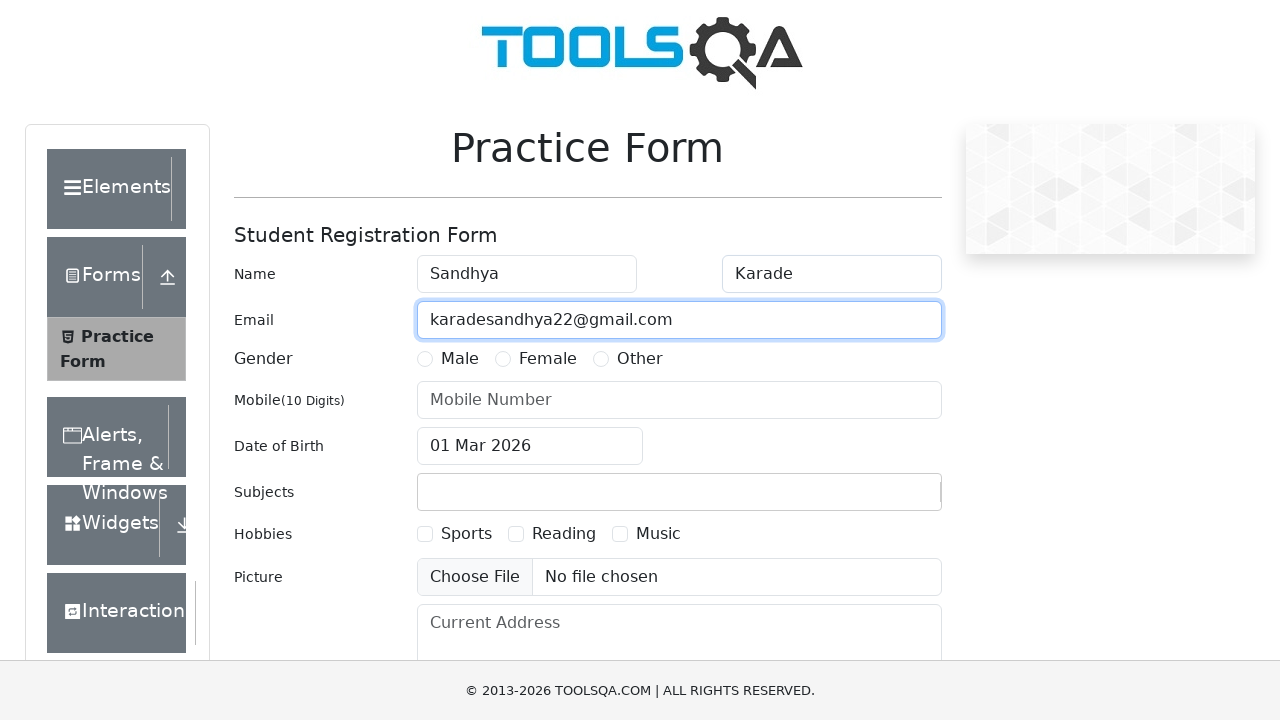

Selected Female gender option at (548, 359) on xpath=//*[@id='genterWrapper']/div[2]/div[2]/label
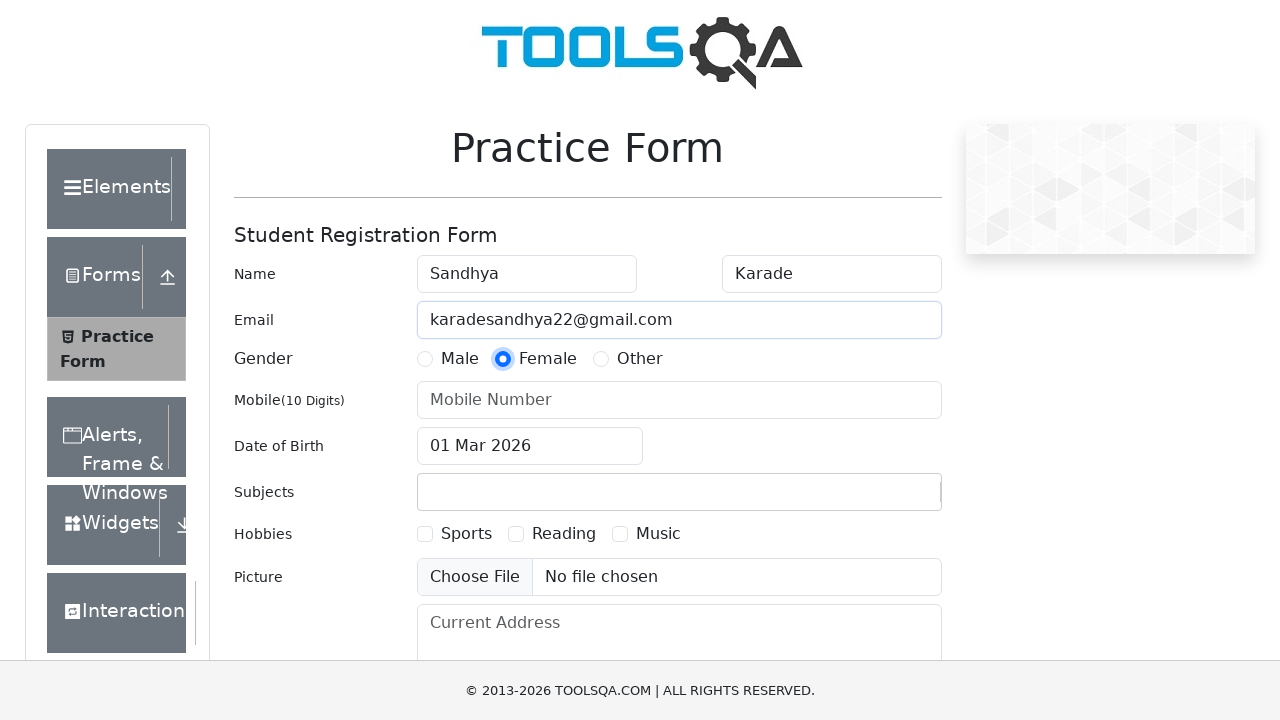

Filled phone number field with '9632587412' on #userNumber
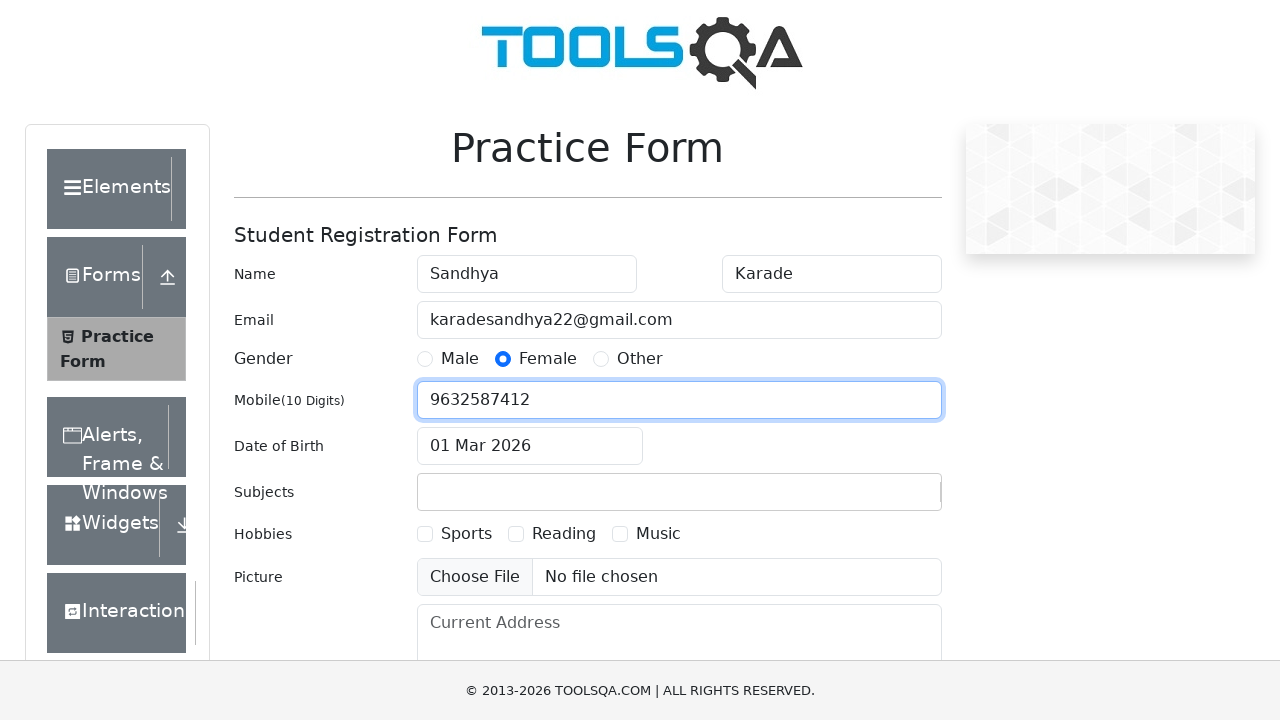

Opened date of birth picker at (530, 446) on #dateOfBirthInput
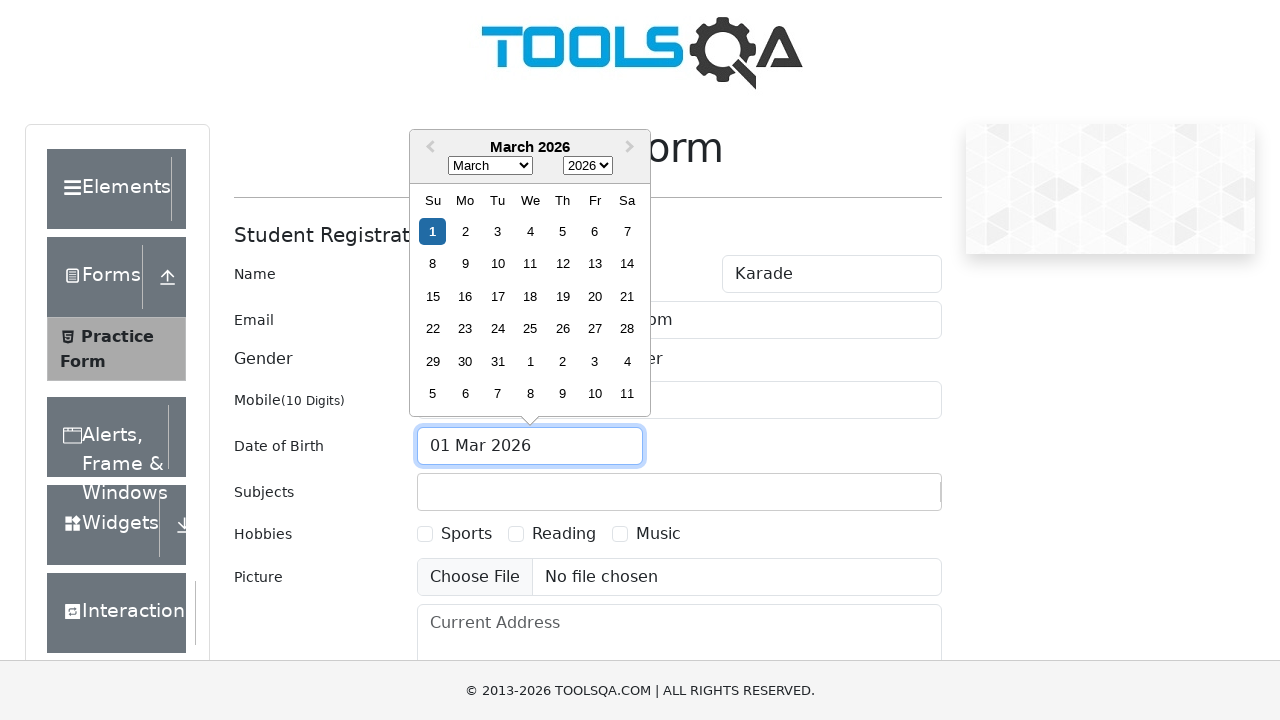

Selected February from month dropdown on .react-datepicker__month-select
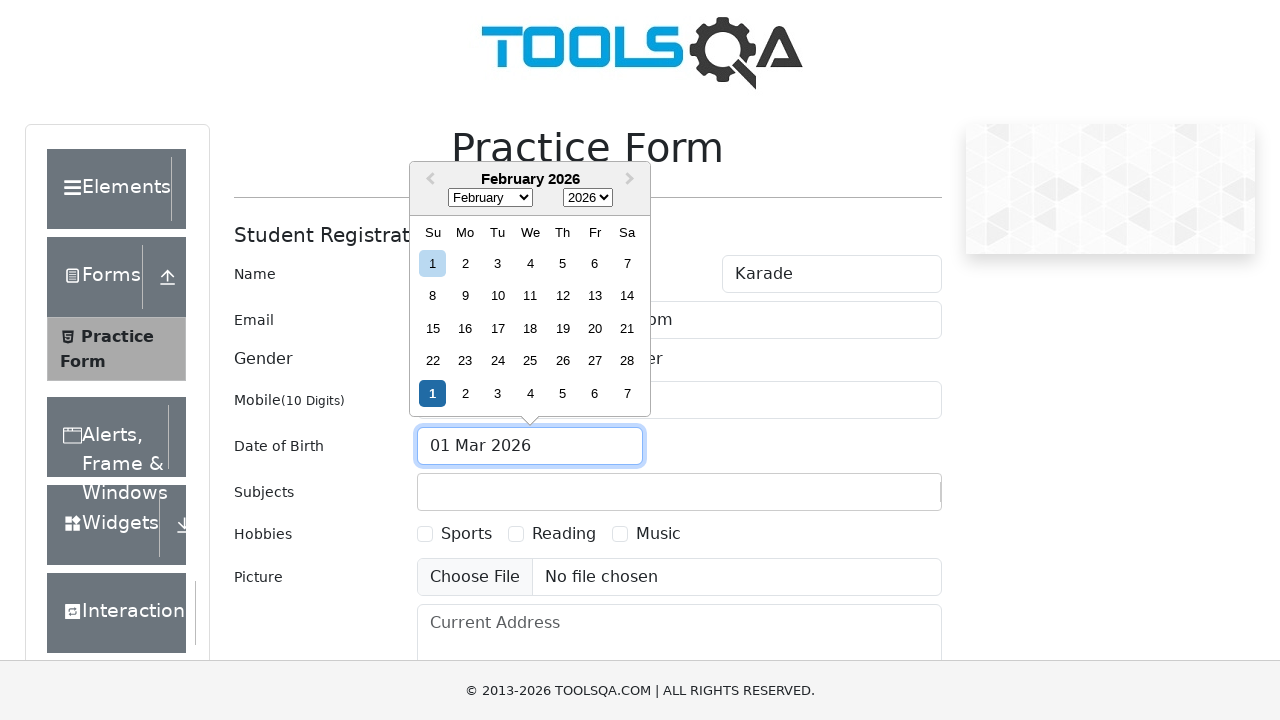

Selected 1995 from year dropdown on .react-datepicker__year-select
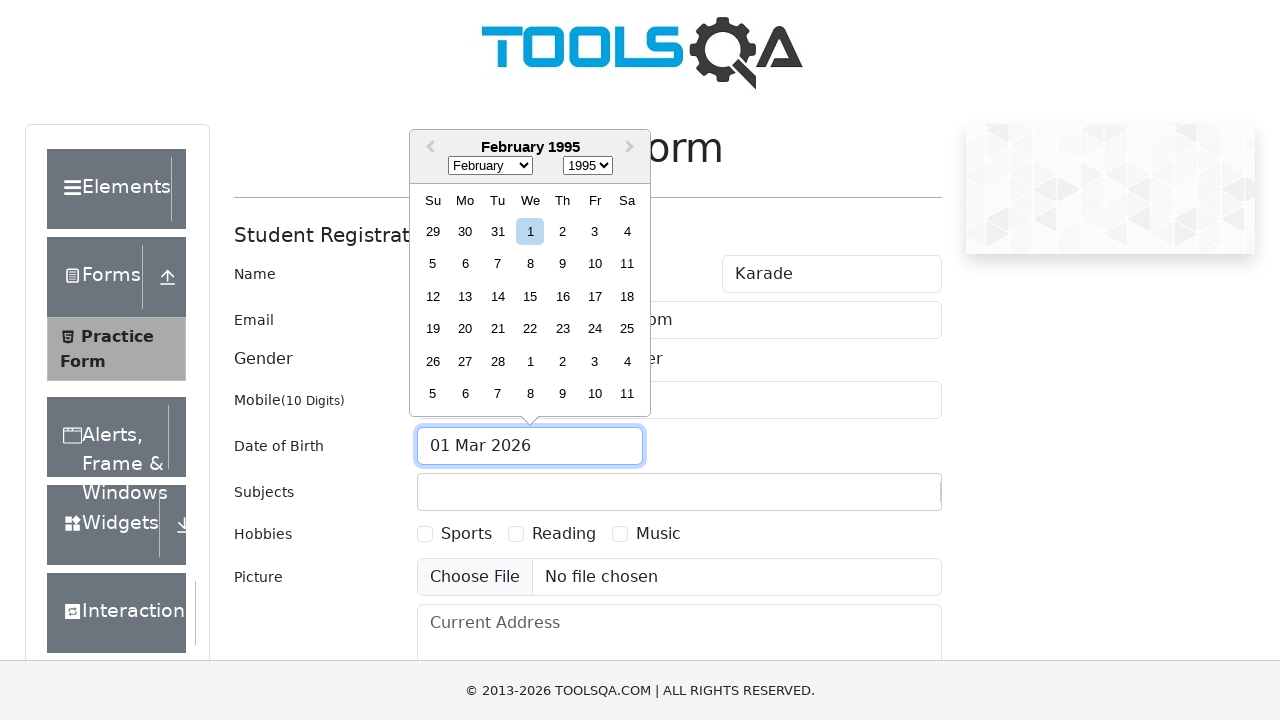

Selected 22nd day - date of birth set to February 22, 1995 at (530, 329) on .react-datepicker__day--022:not(.react-datepicker__day--outside-month)
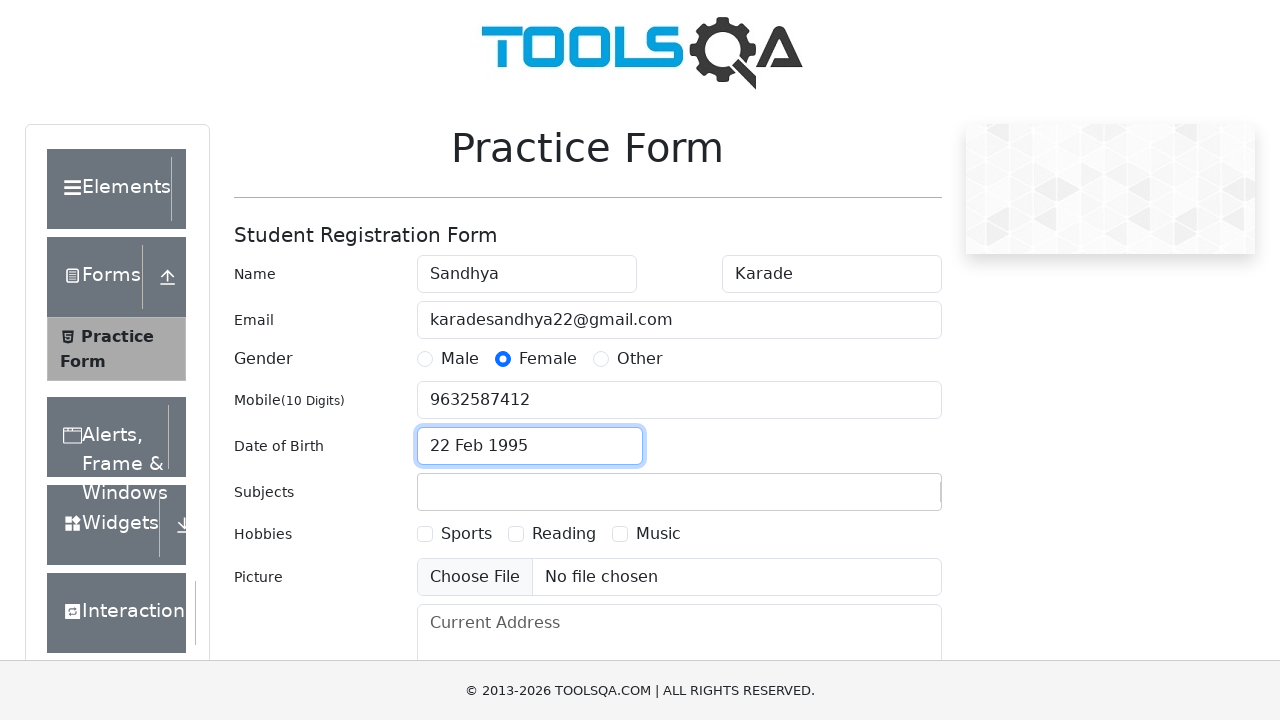

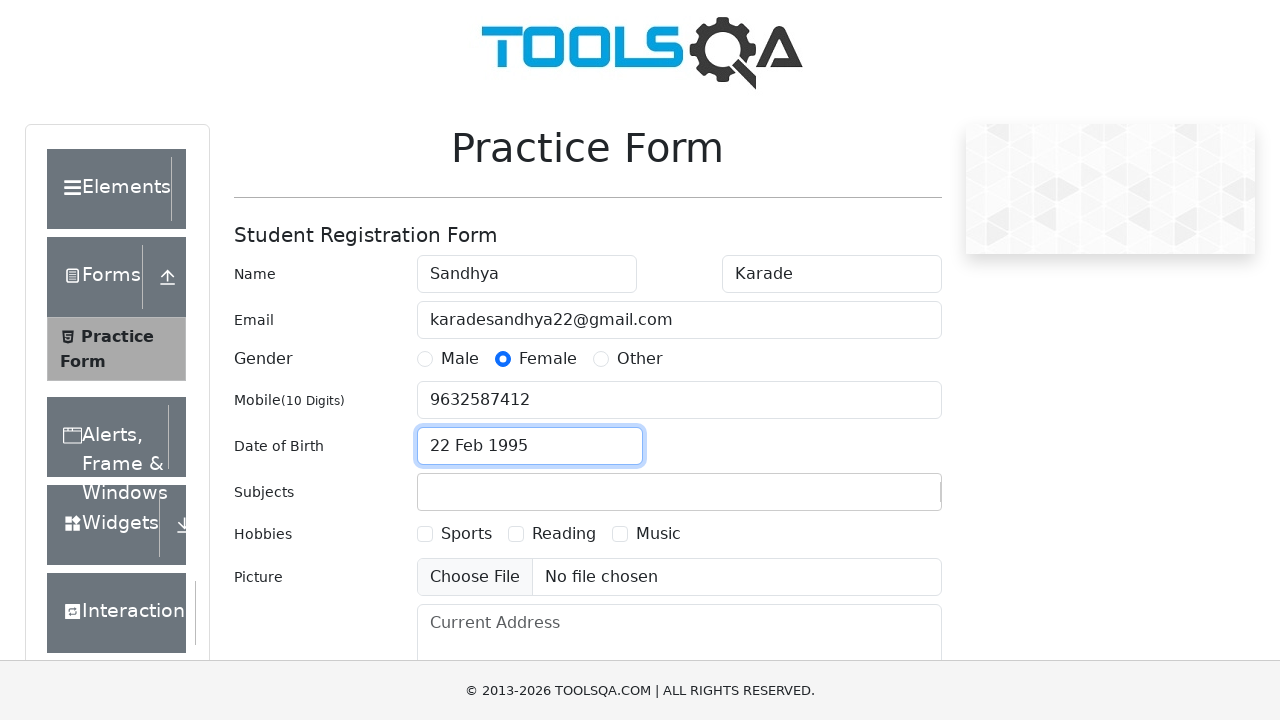